Tests form interactions including radio button selection, checkbox clicking, text input, and alert handling on a practice automation page

Starting URL: https://rahulshettyacademy.com/AutomationPractice/

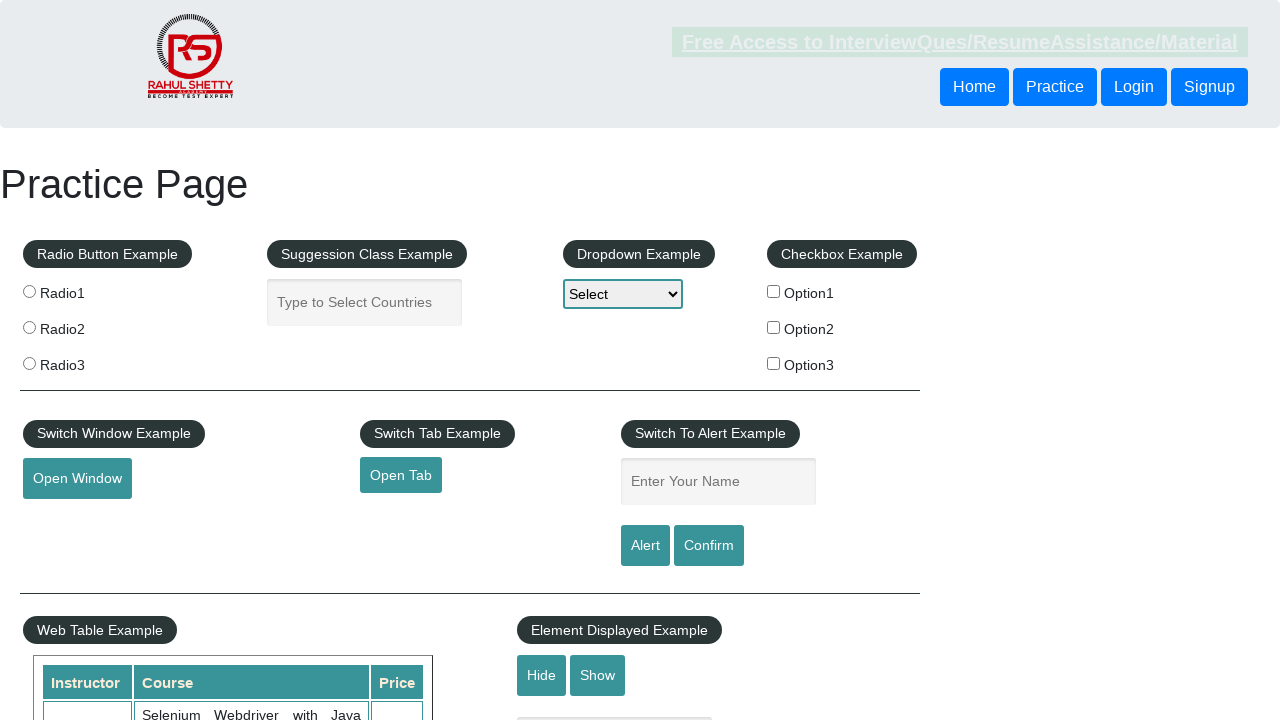

Clicked radio button option 2 at (29, 327) on input[value='radio2']
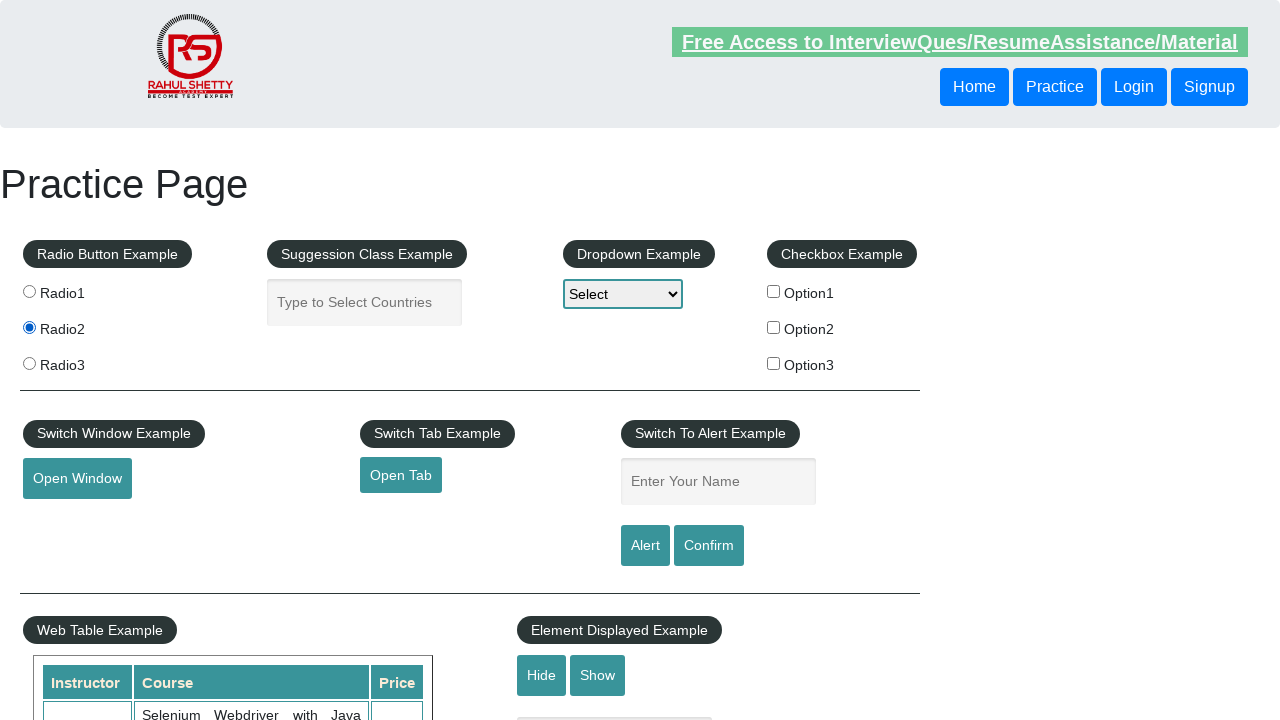

Checked if radio button is enabled
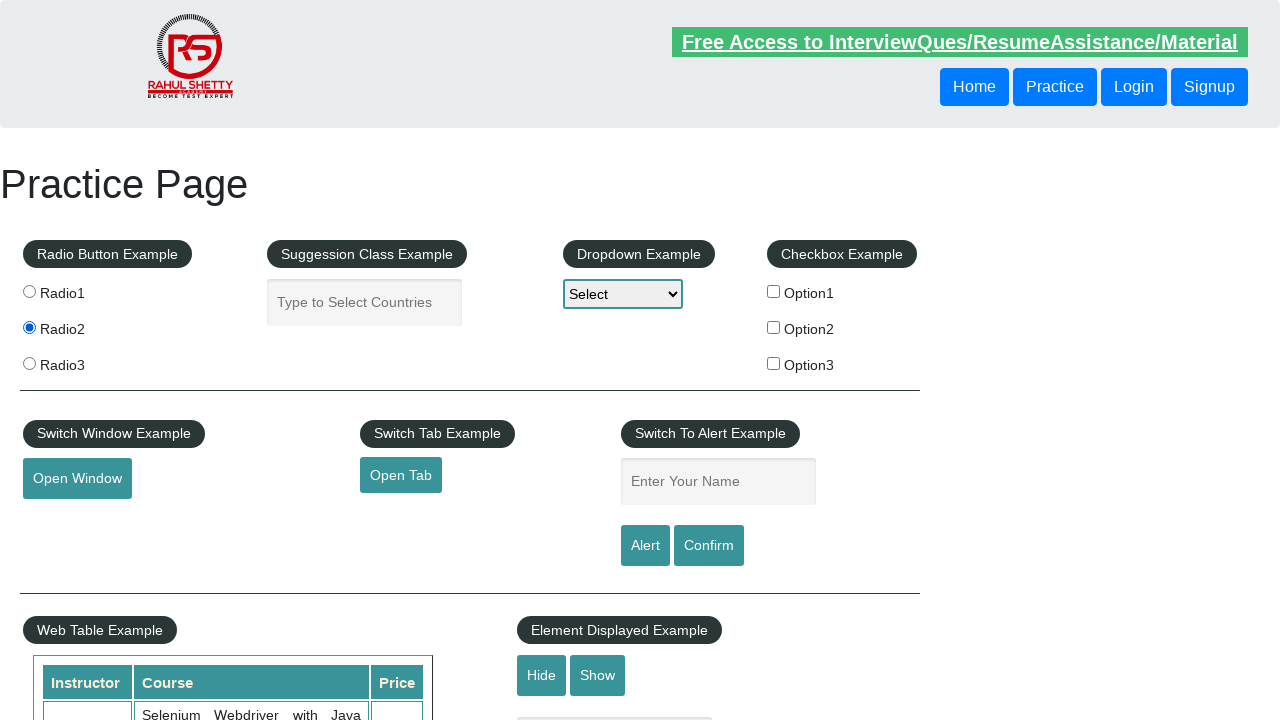

Checked if radio button is visible
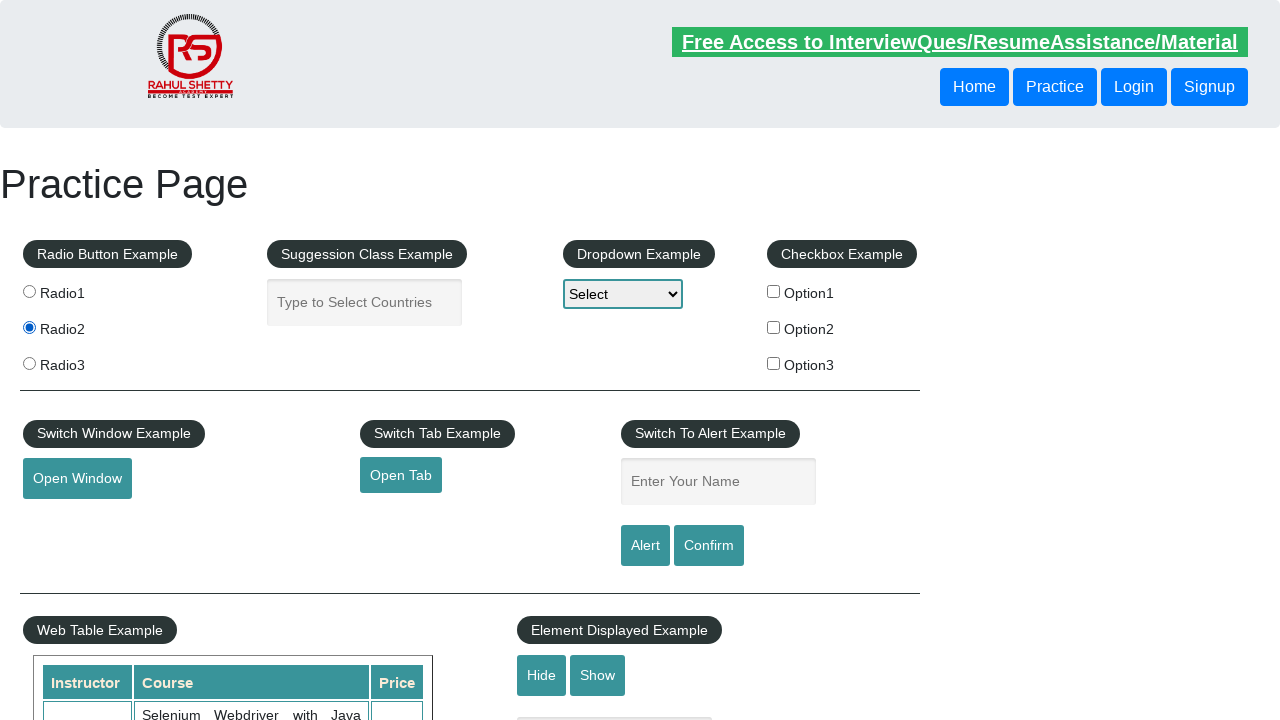

Verified radio button is checked
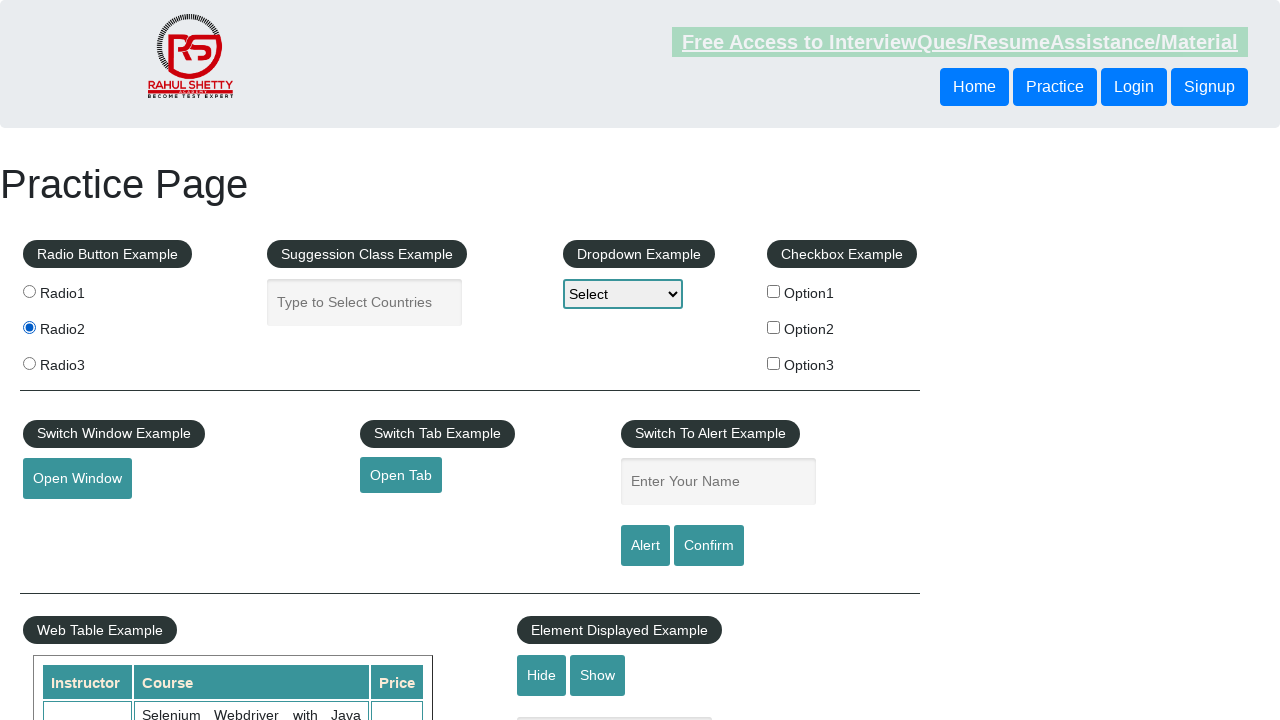

Retrieved radio button text content
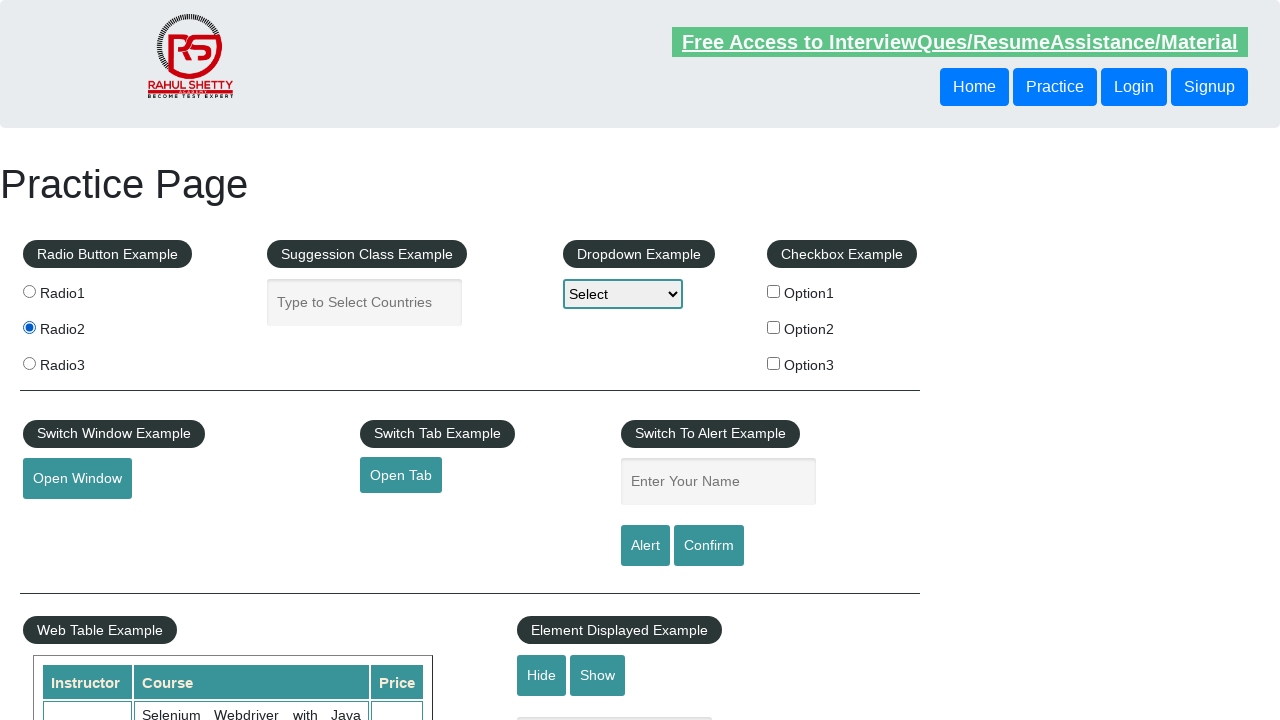

Retrieved radio button HTML tag name
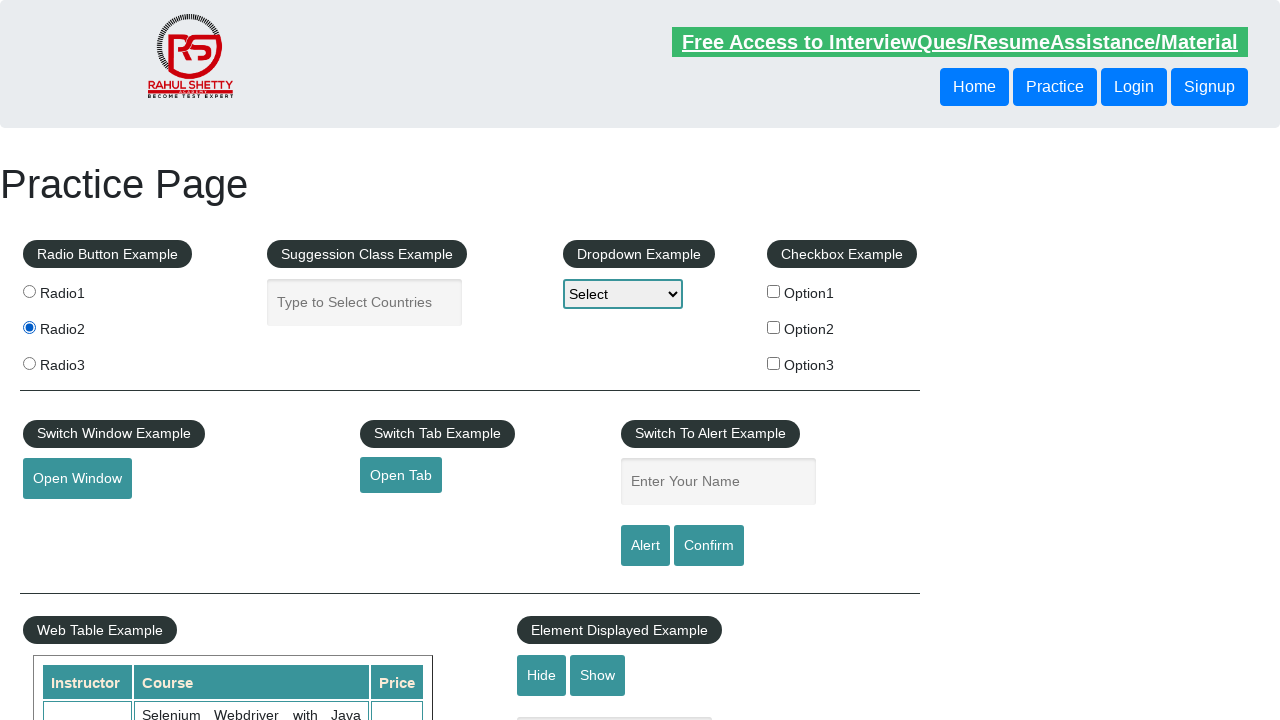

Clicked checkbox option 2 at (774, 327) on #checkBoxOption2
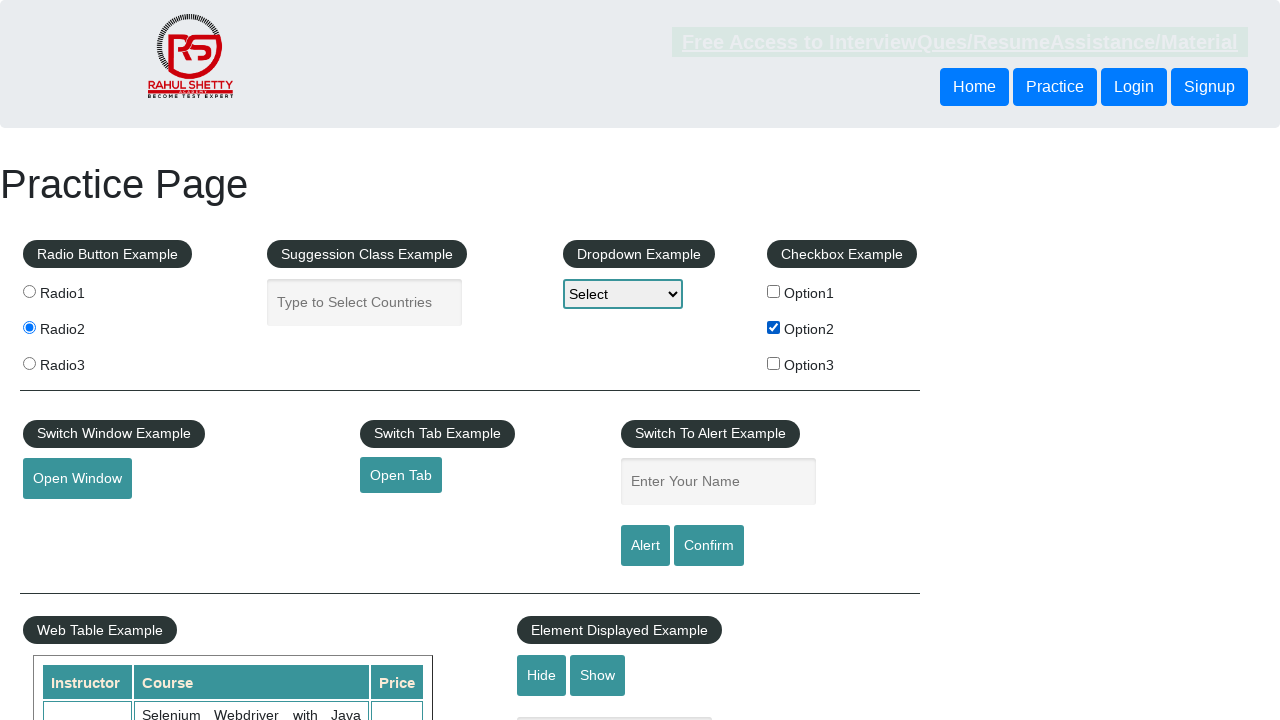

Checked if checkbox is enabled
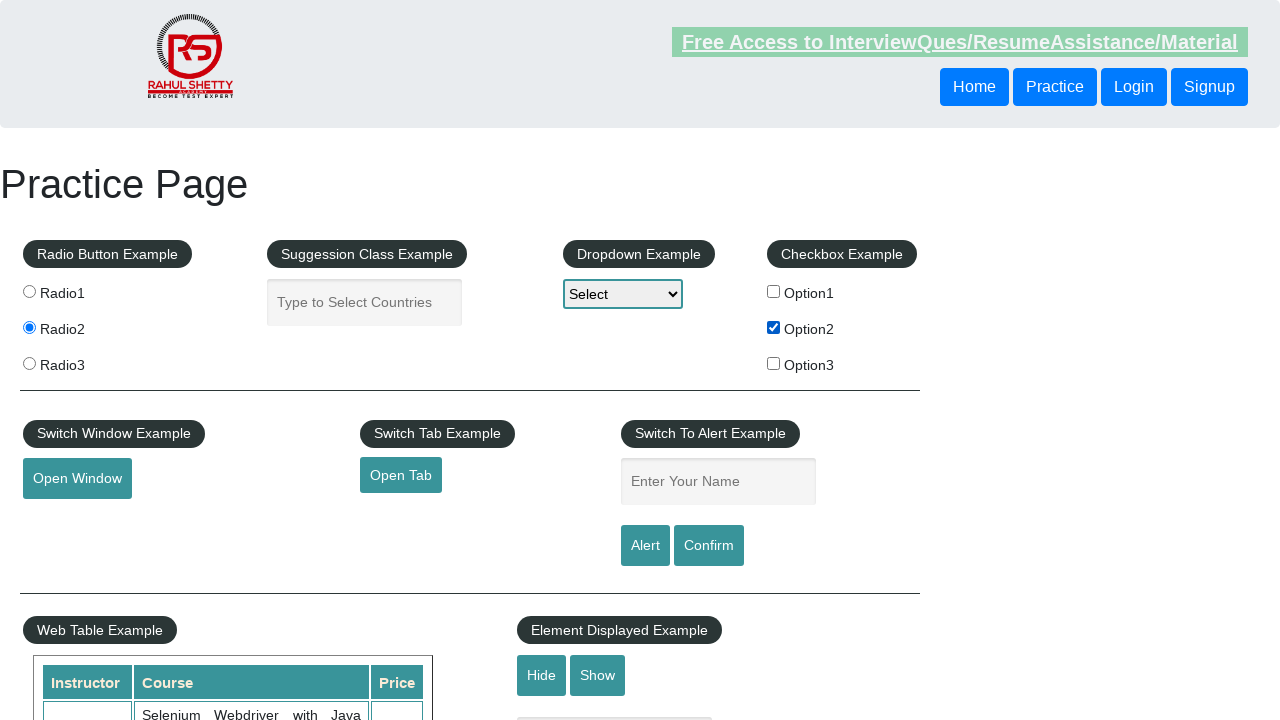

Filled name field with 'smrati' on input#name
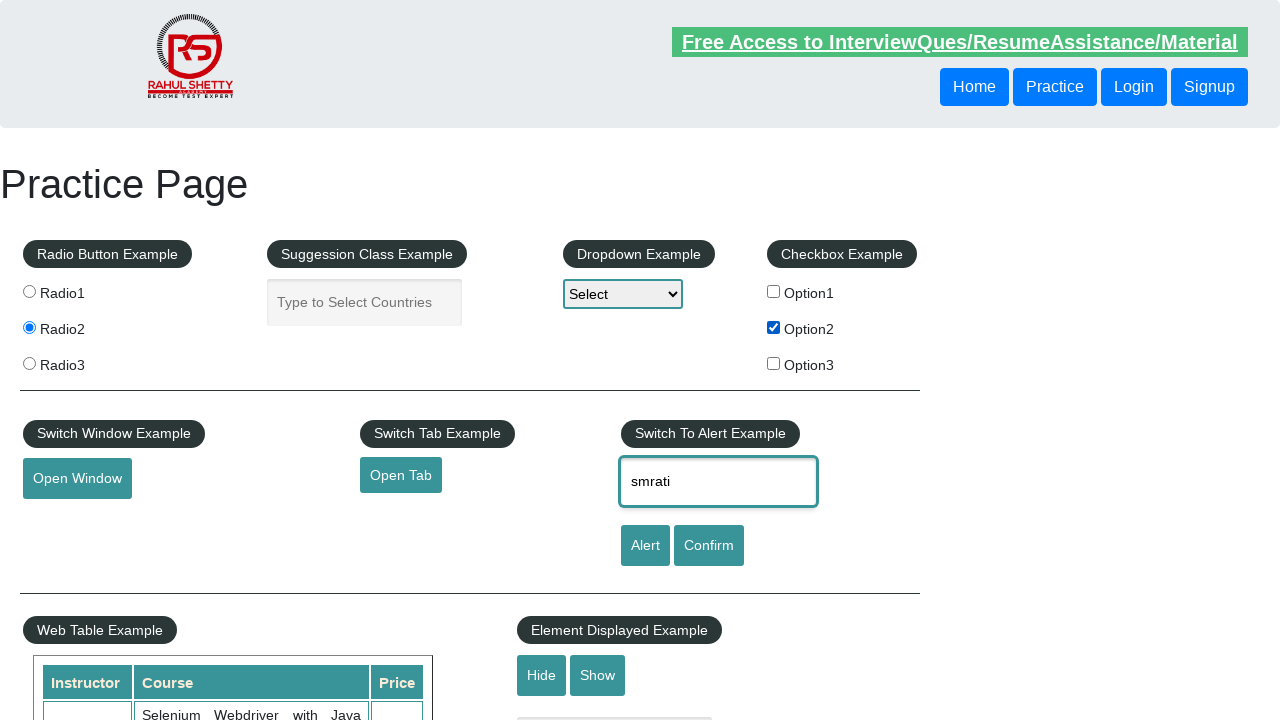

Set up dialog handler to accept alerts
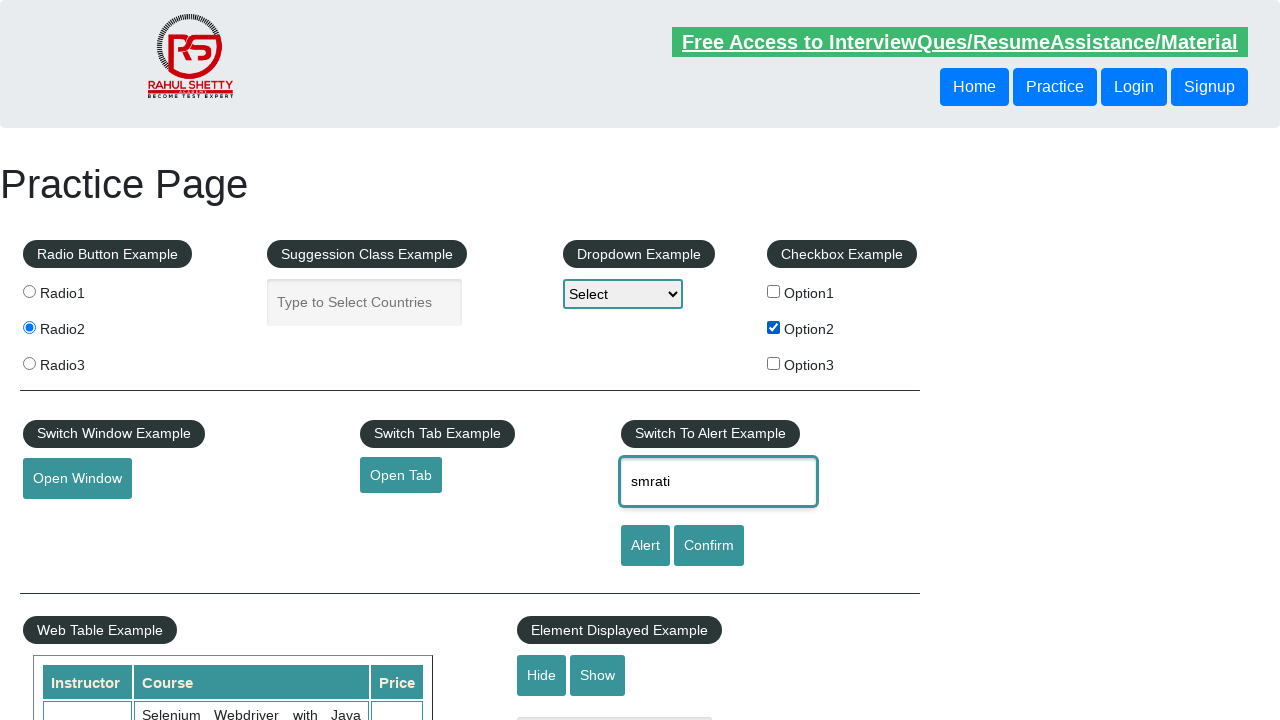

Clicked Alert button and handled alert dialog at (645, 546) on input[value='Alert']
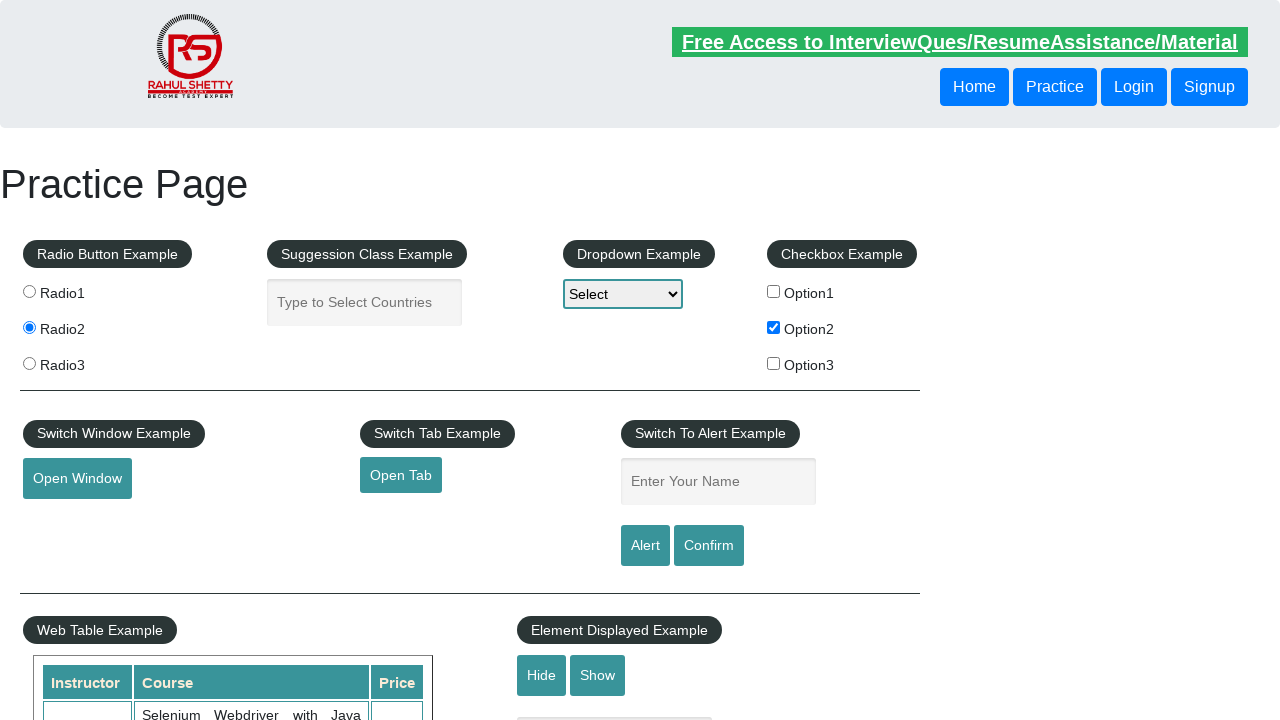

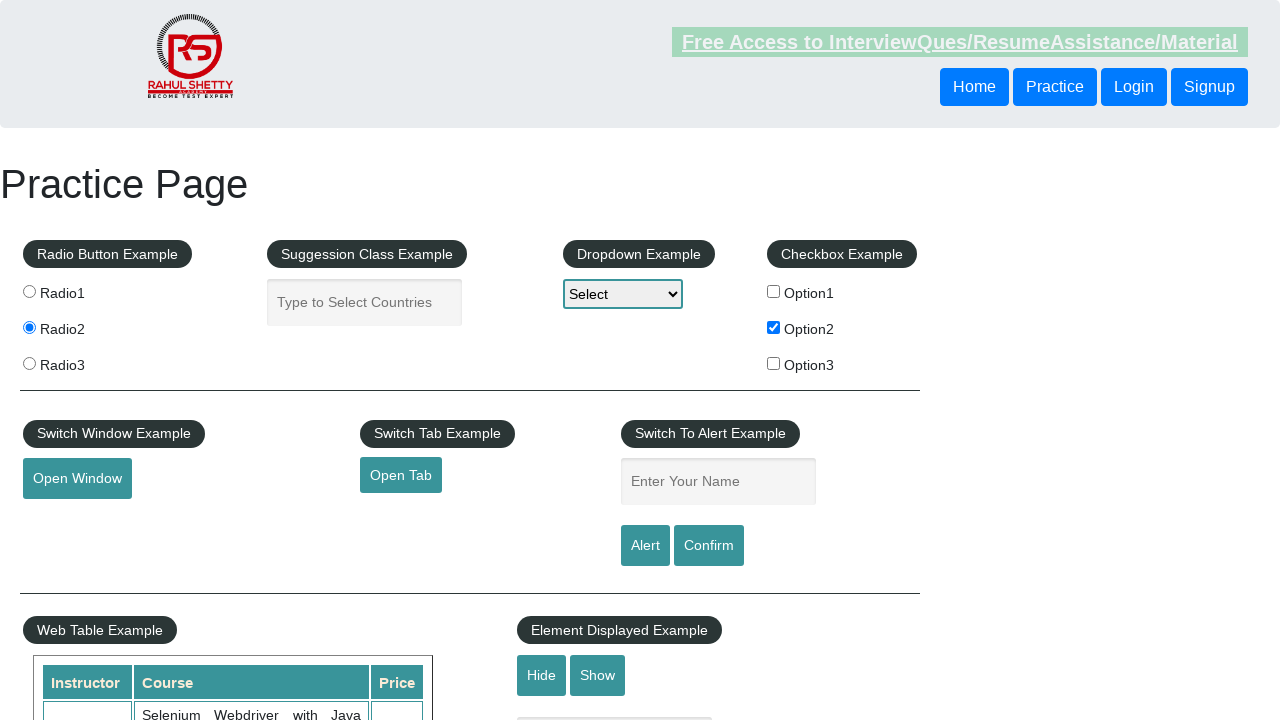